Tests modal functionality by clicking a button to open a modal dialog and then clicking the close button to dismiss it using JavaScript execution

Starting URL: https://formy-project.herokuapp.com/modal

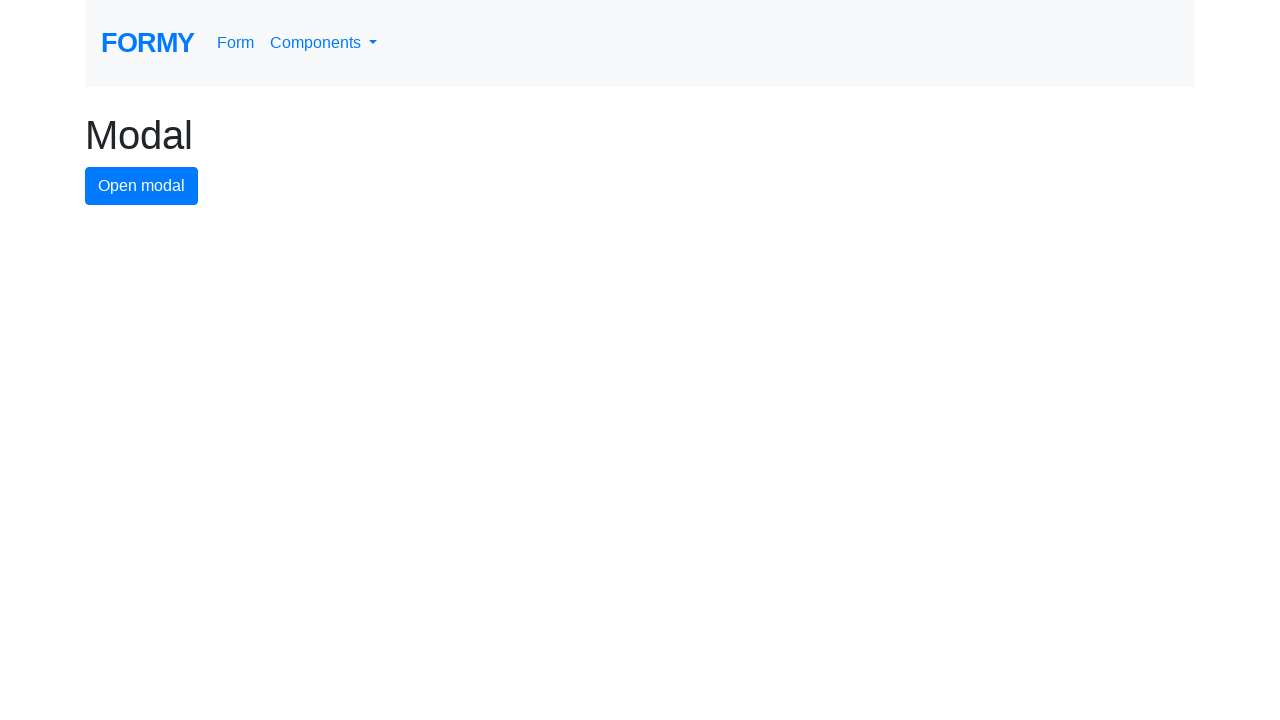

Clicked button to open modal dialog at (142, 186) on #modal-button
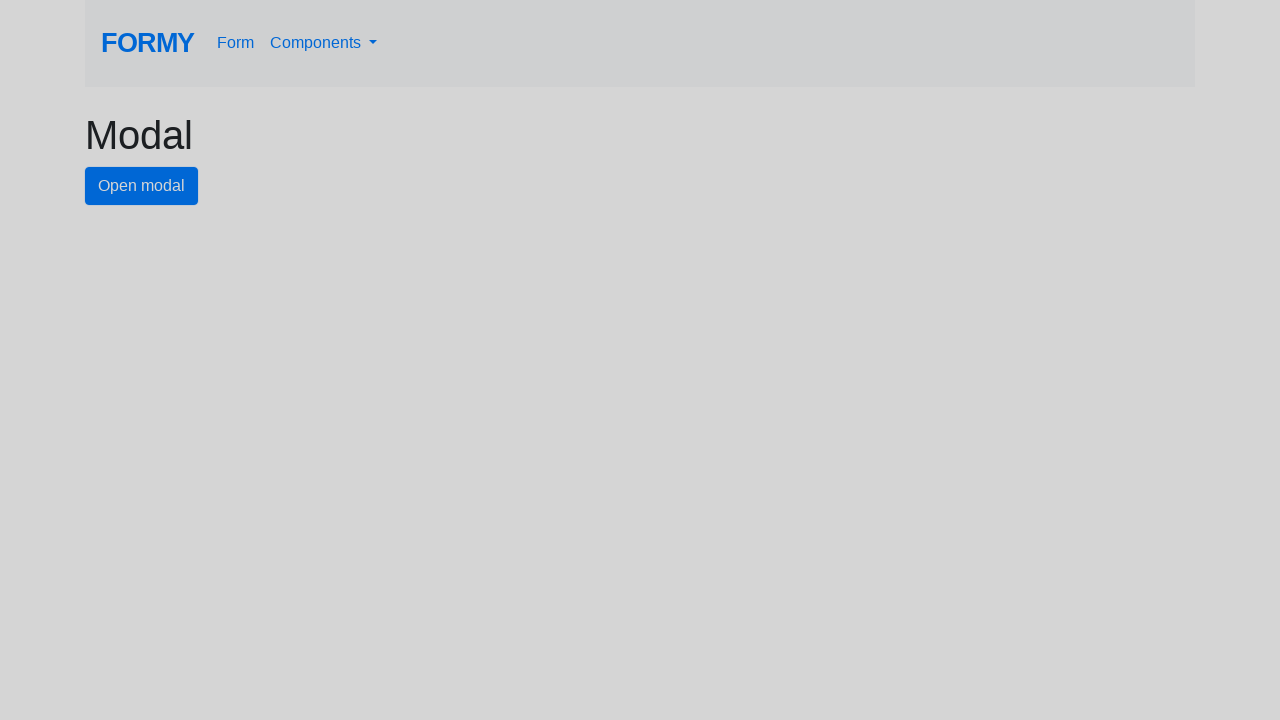

Modal dialog appeared and close button is visible
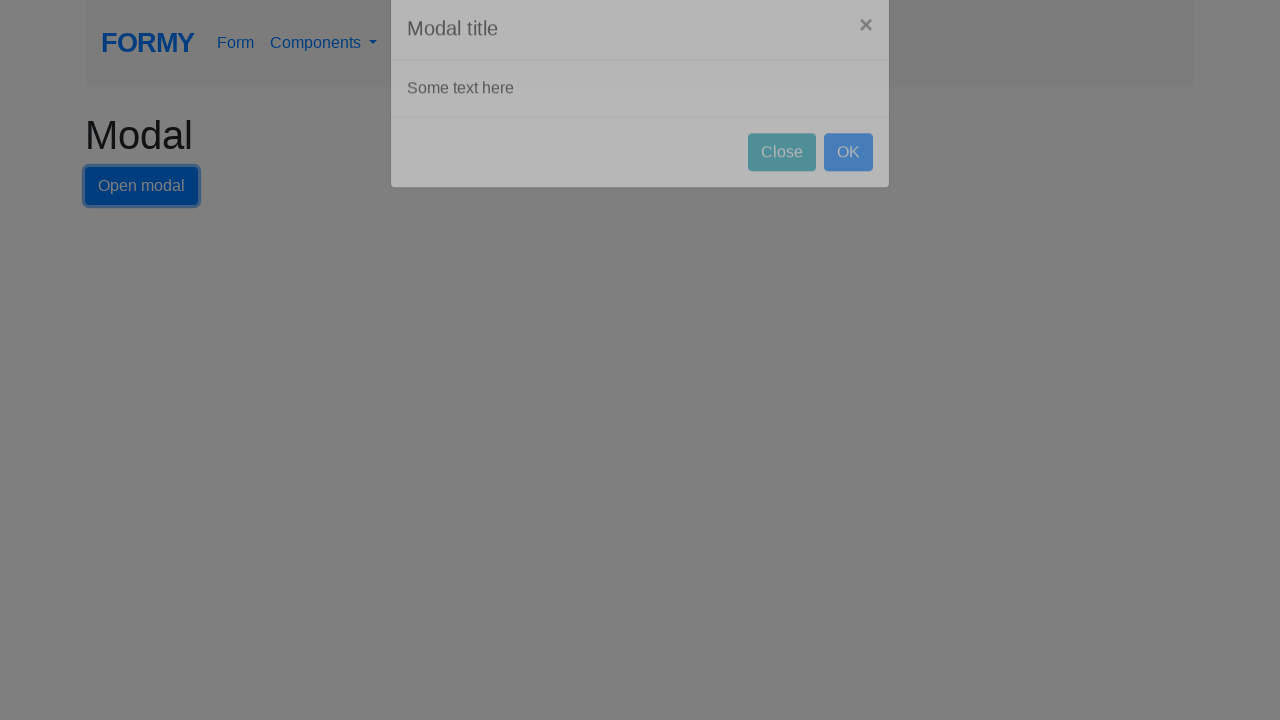

Executed JavaScript to click close button and dismiss modal
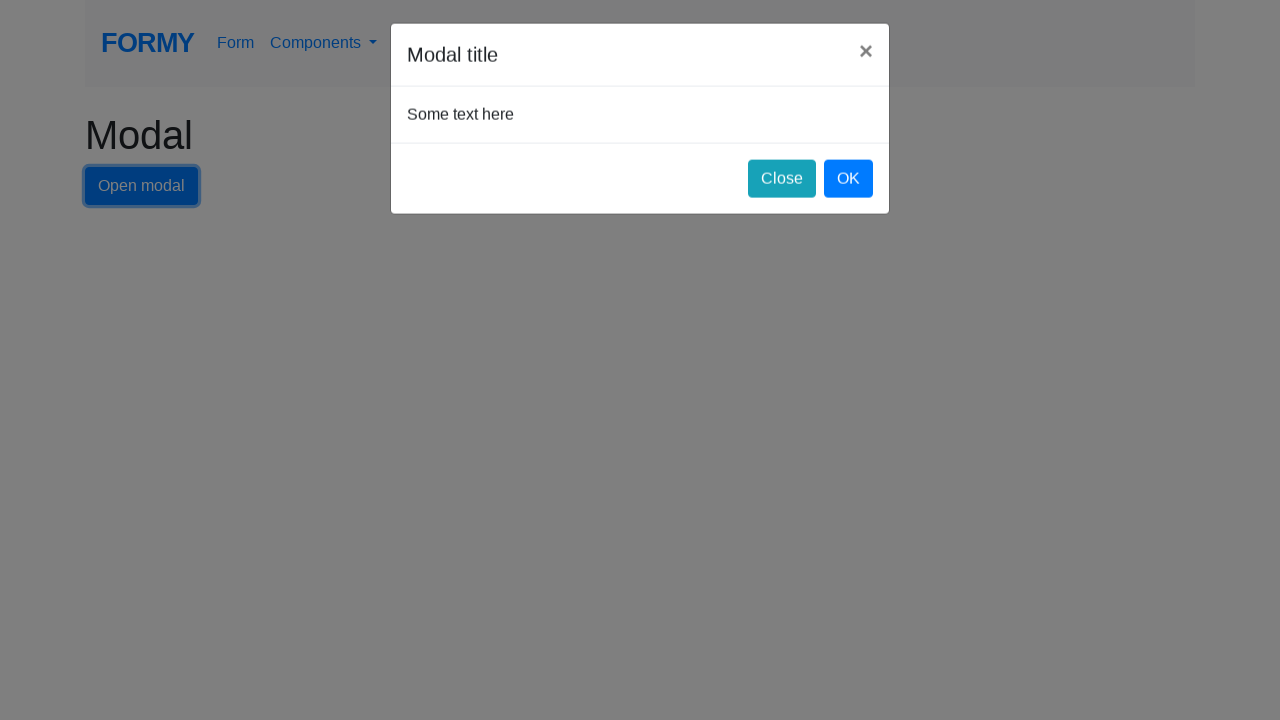

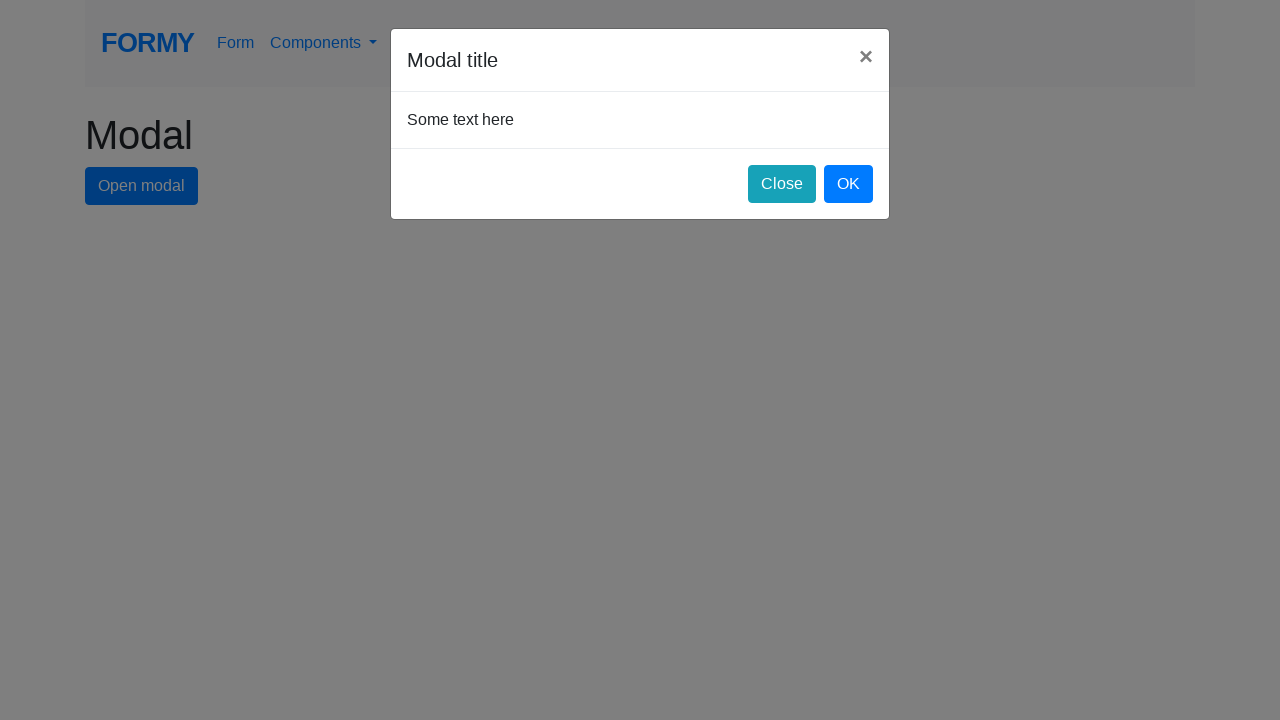